Tests returning a rented cat by entering ID 2 and verifying the cat is restored to the listing

Starting URL: https://cs1632.appspot.com/

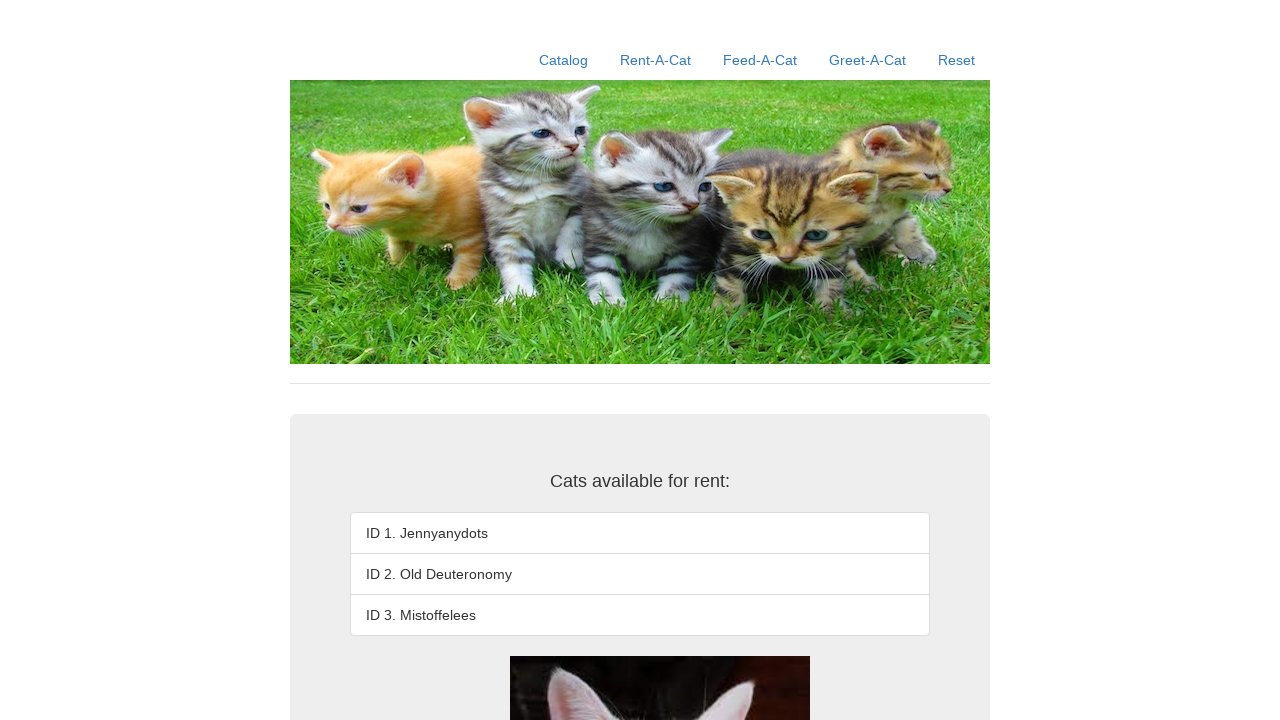

Reset all cat rental cookies to false
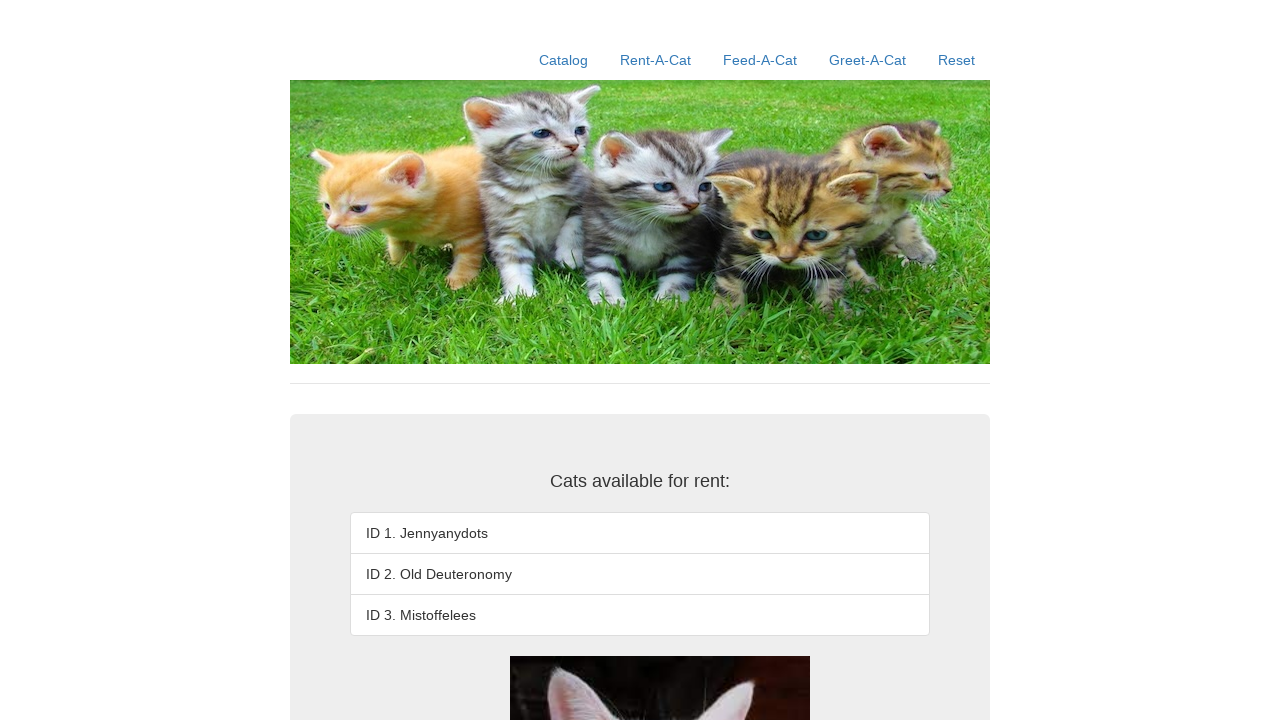

Set cookie to mark cat ID 2 as rented
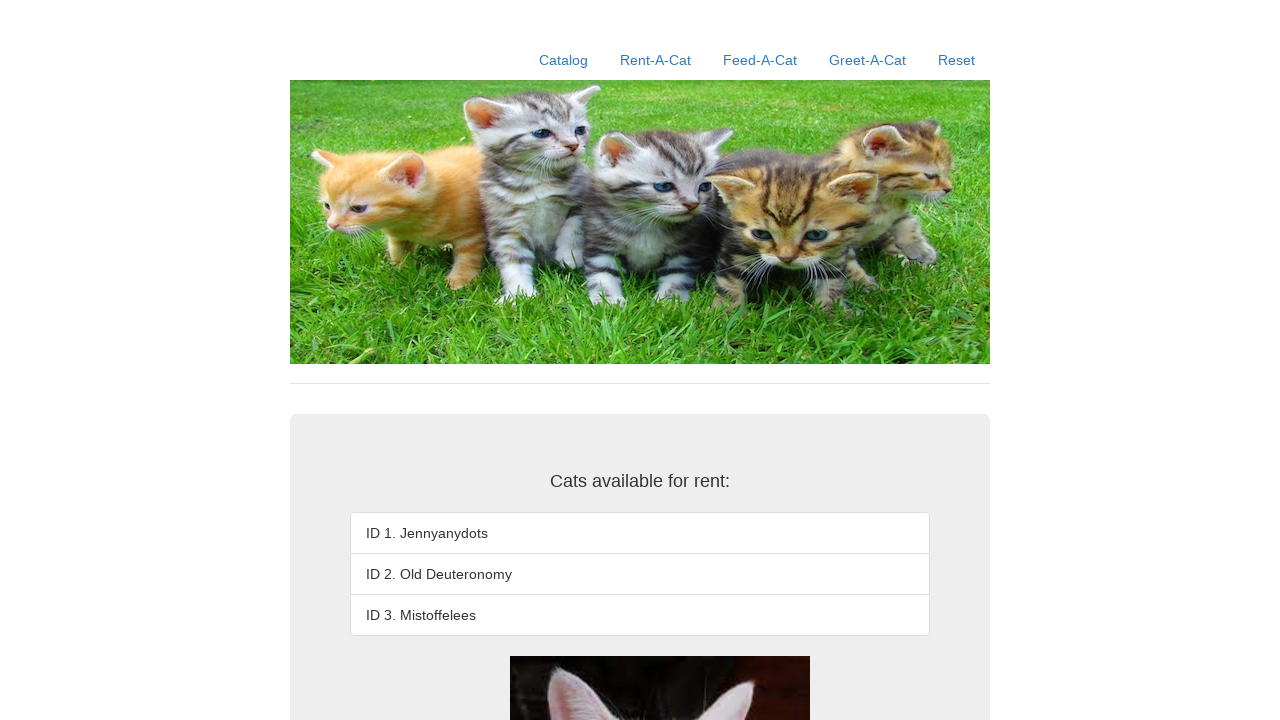

Clicked on Rent-A-Cat link to navigate to rental page at (656, 60) on a:has-text('Rent-A-Cat')
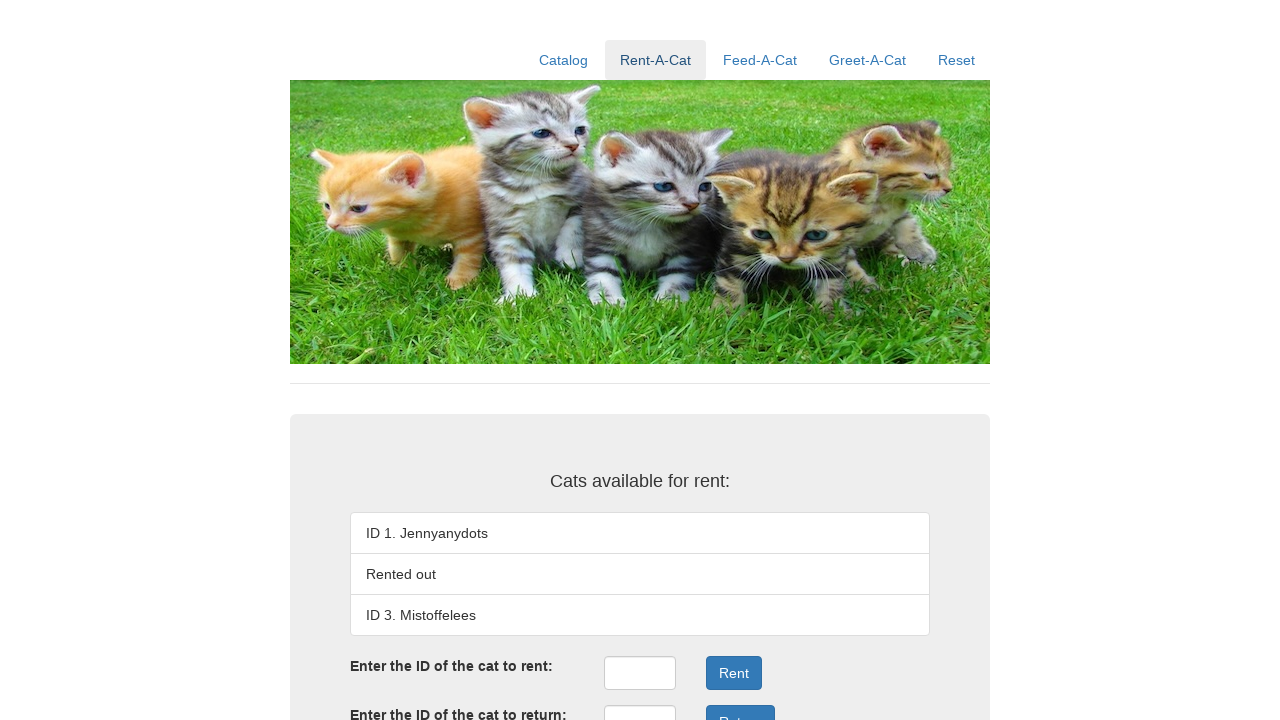

Clicked on the return ID input field at (640, 703) on #returnID
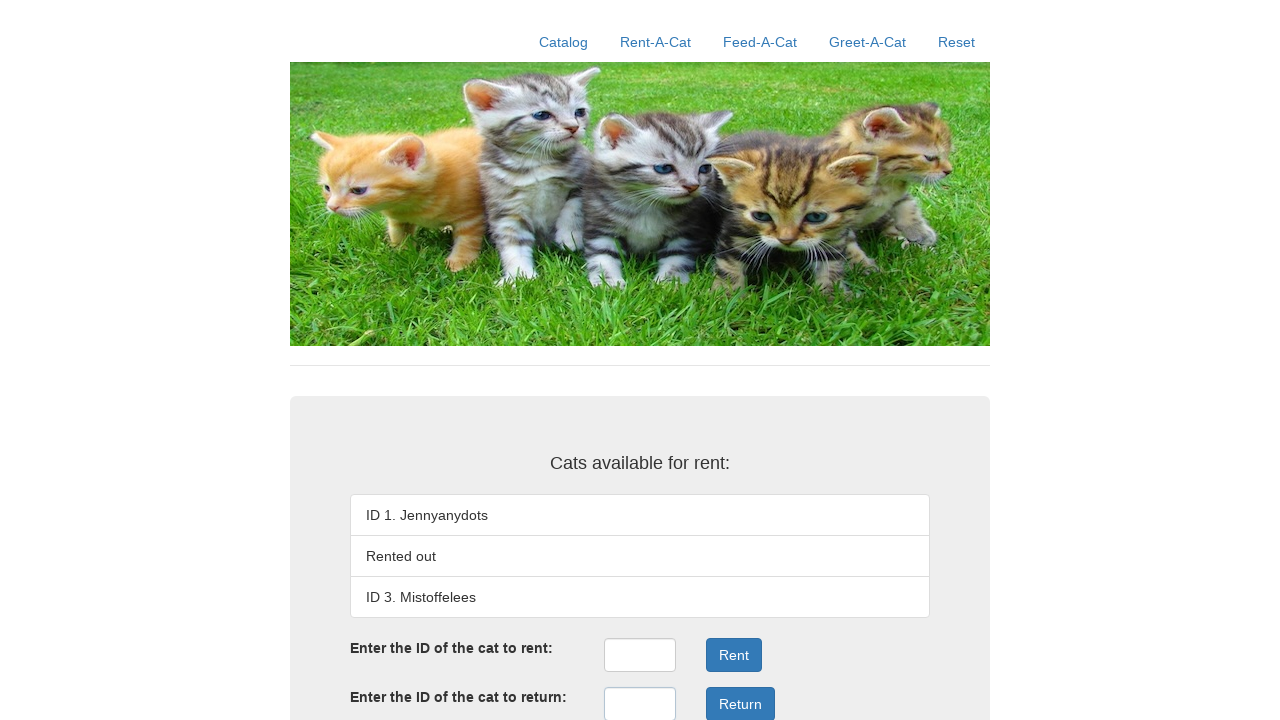

Entered cat ID '2' in the return ID field on #returnID
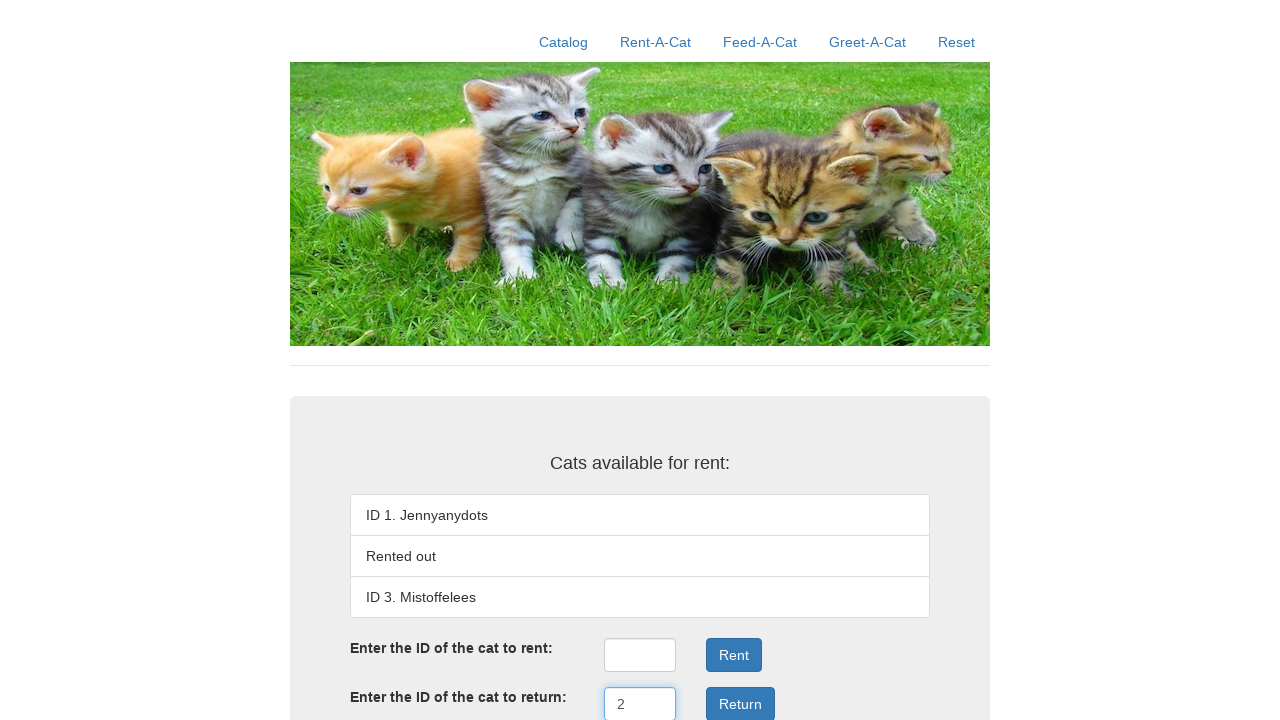

Clicked the Return button to submit the return request at (740, 703) on xpath=//button[text()='Return']
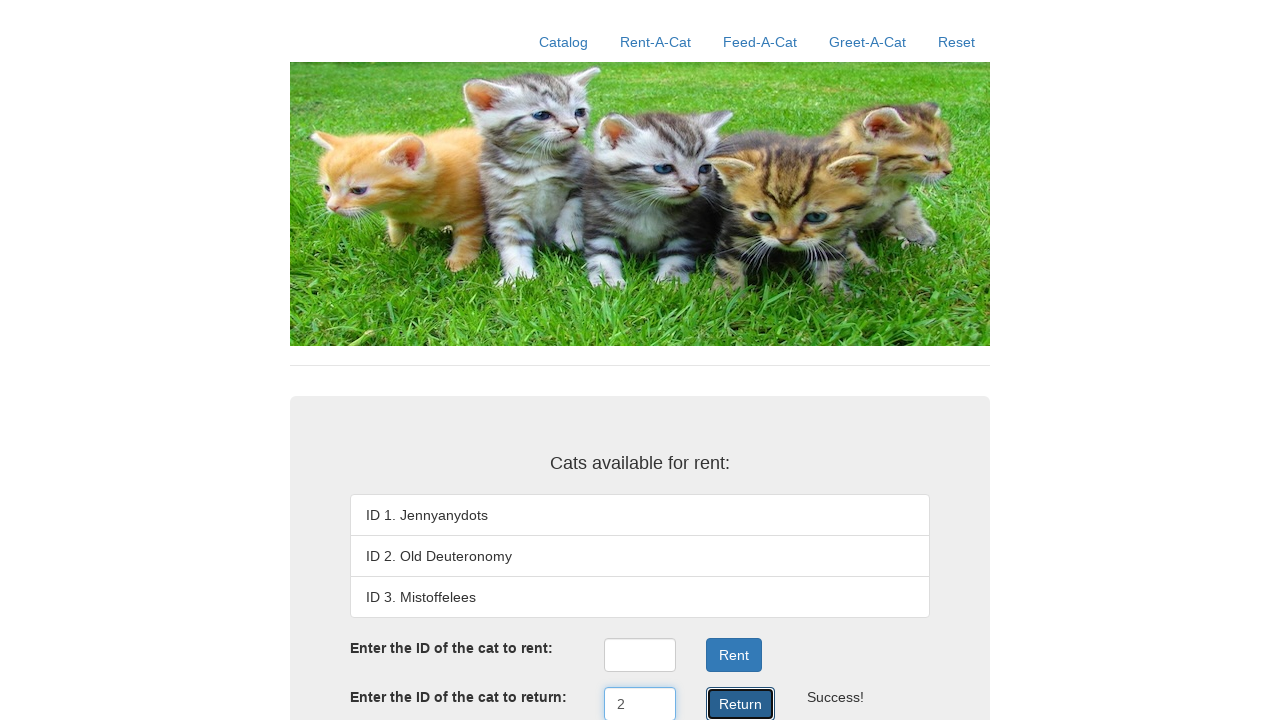

Waited for return result message to appear
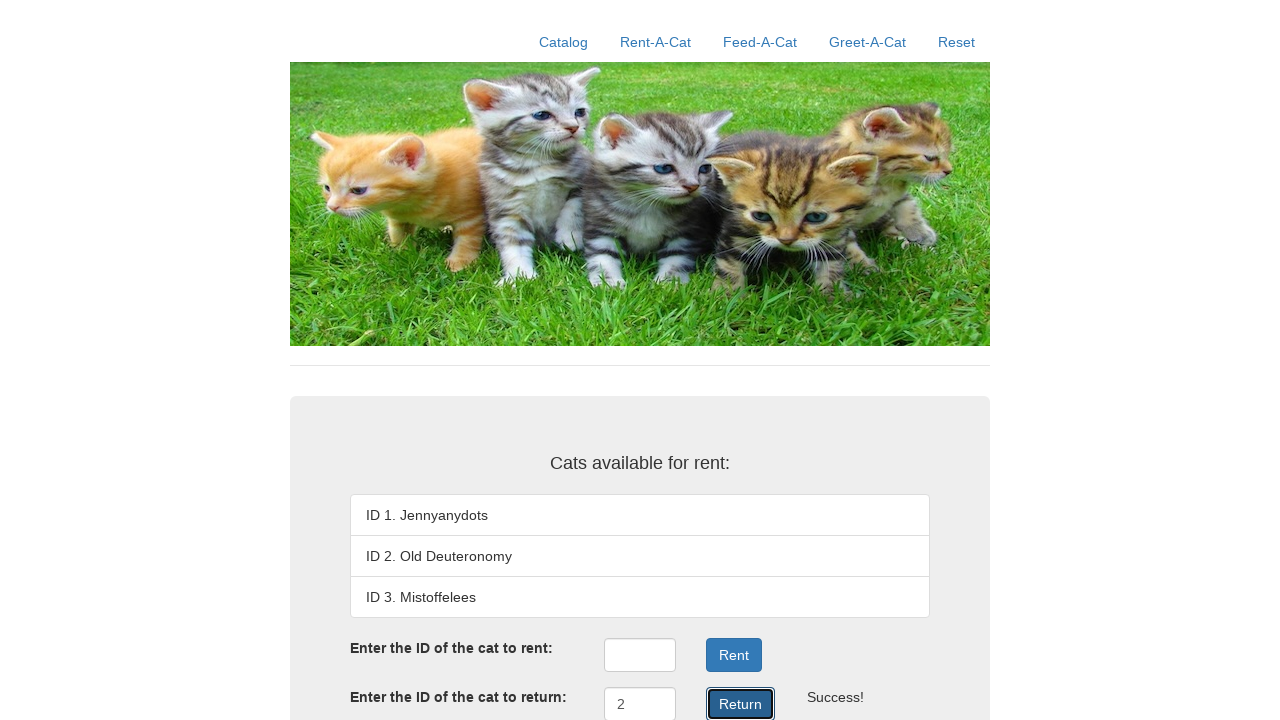

Verified cat ID 1 (Jennyanydots) is available in the listing
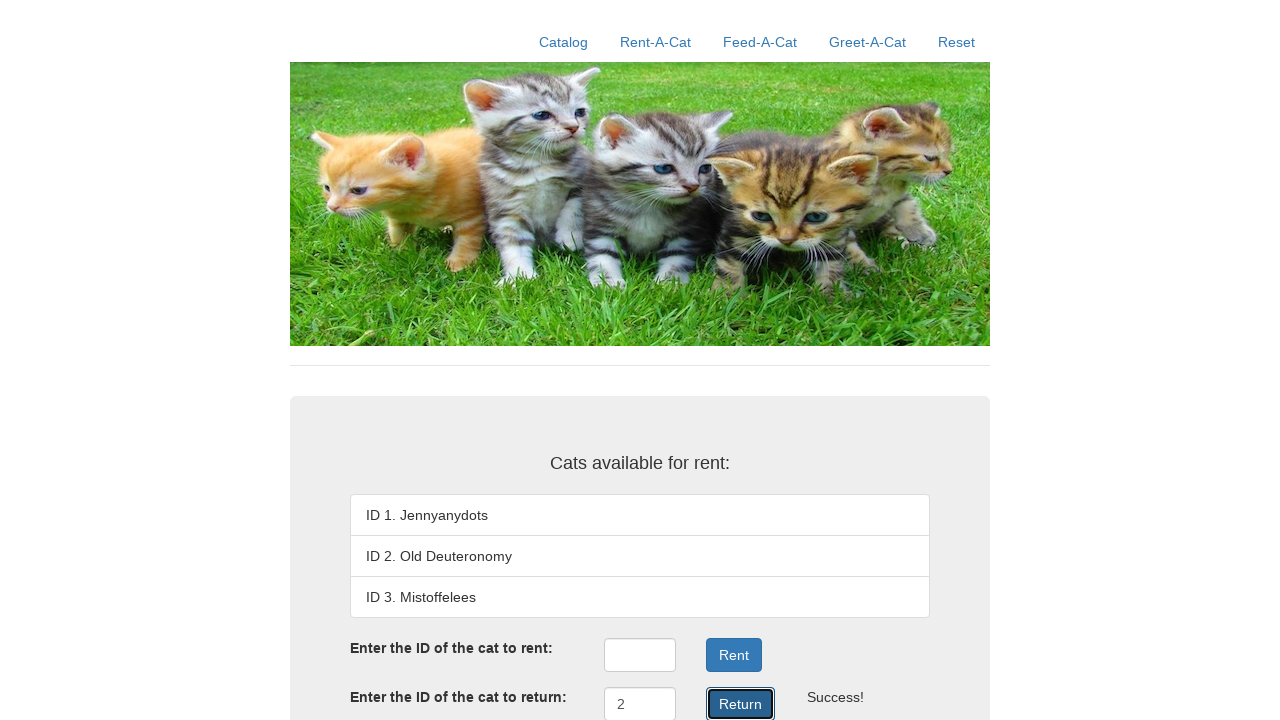

Verified cat ID 2 (Old Deuteronomy) is restored to the listing
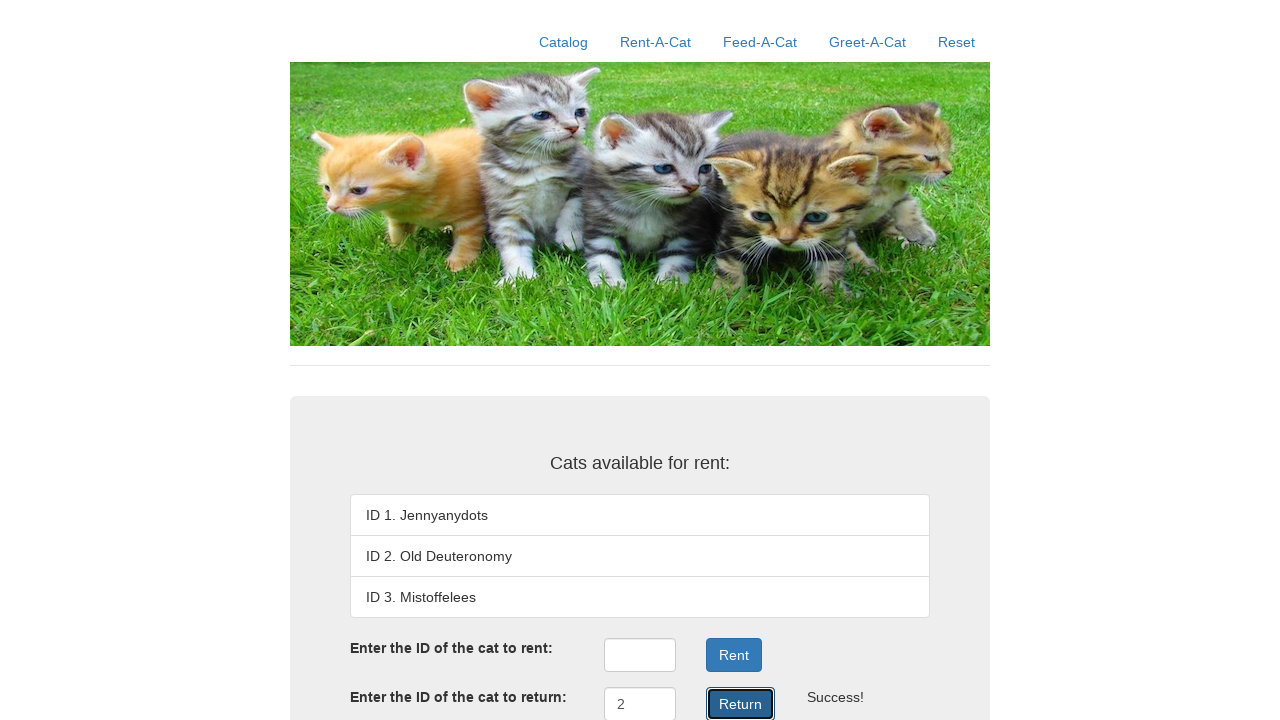

Verified cat ID 3 (Mistoffelees) is available in the listing
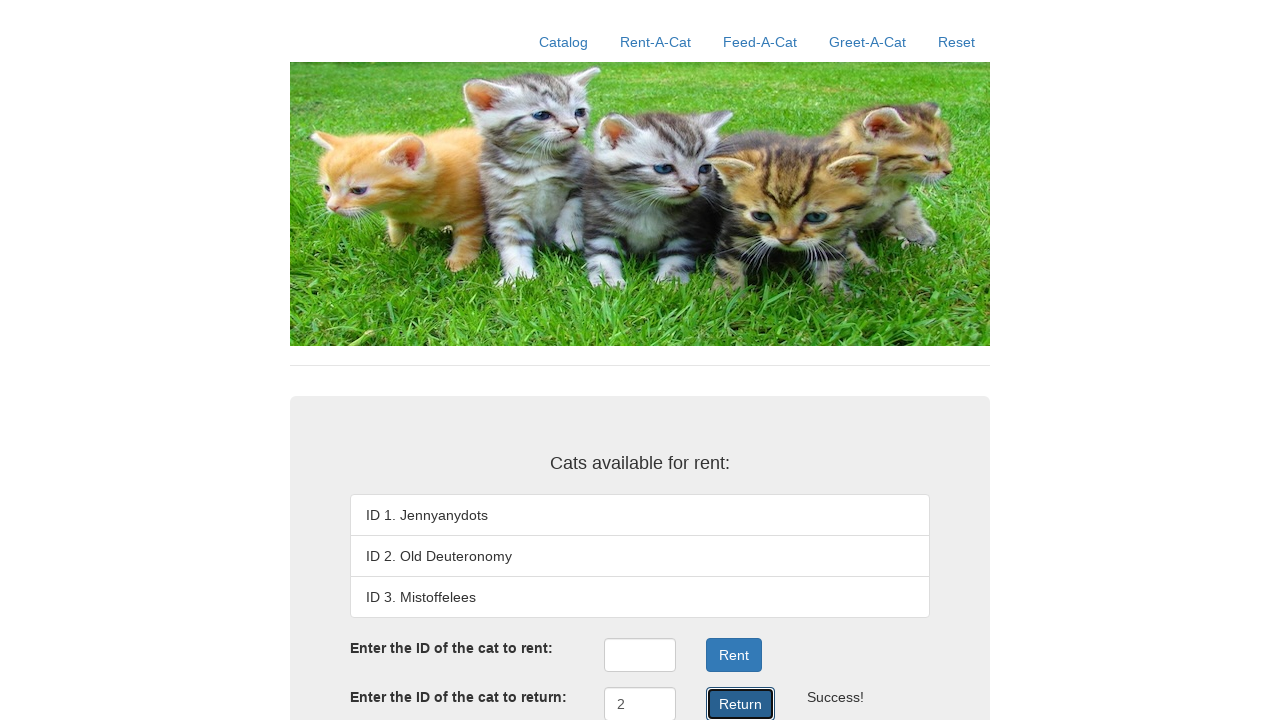

Verified 'Success!' message displayed, confirming cat return was successful
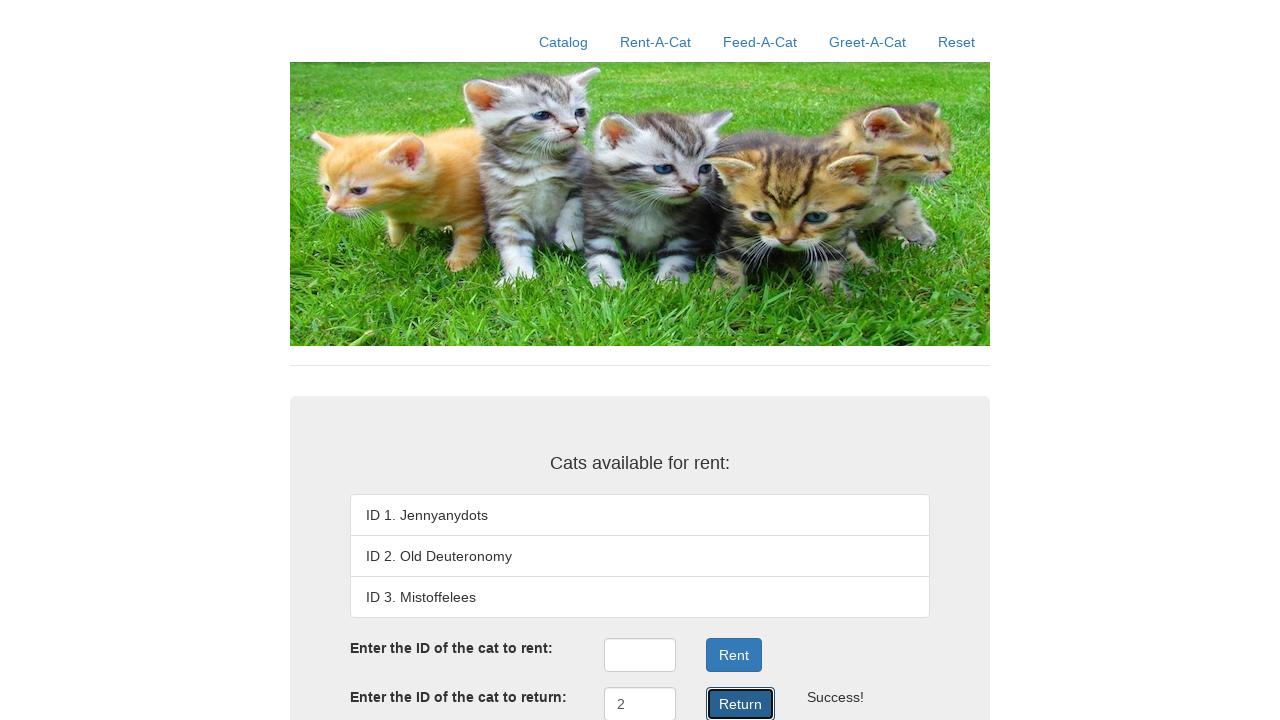

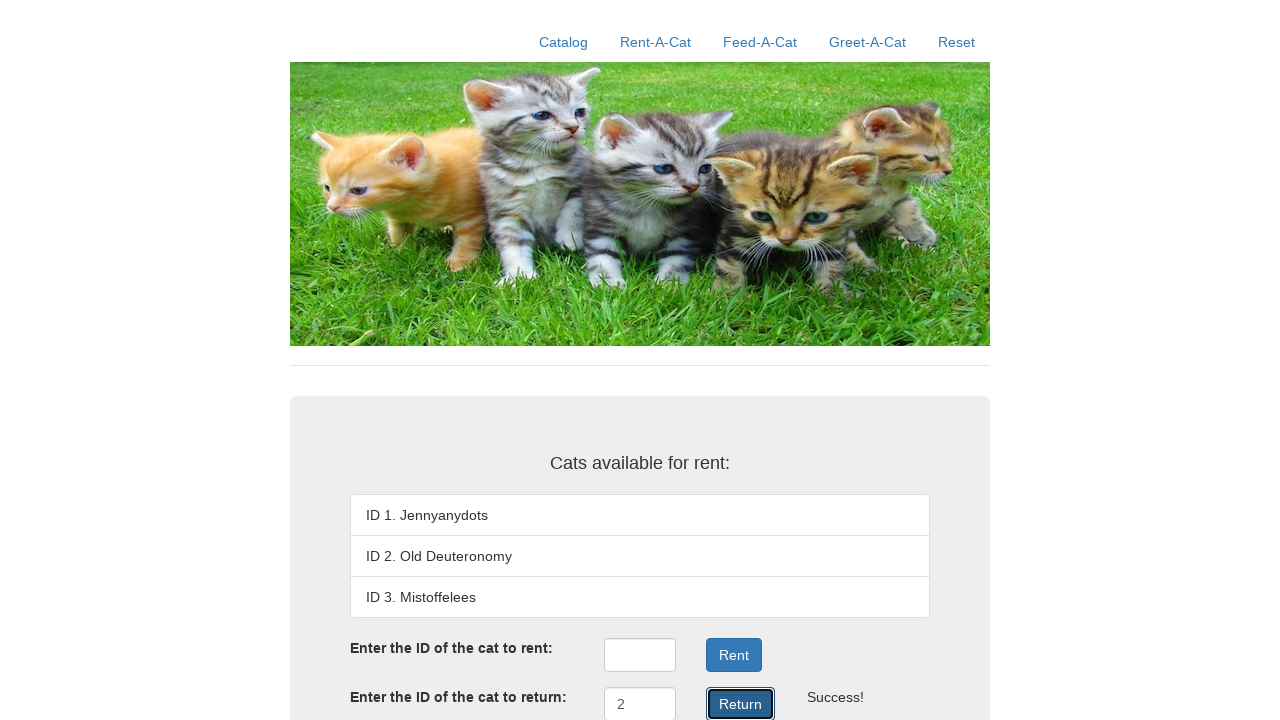